Tests registration form submission that should succeed by filling required fields (first name, last name, email) and verifying success message

Starting URL: http://suninjuly.github.io/registration1.html

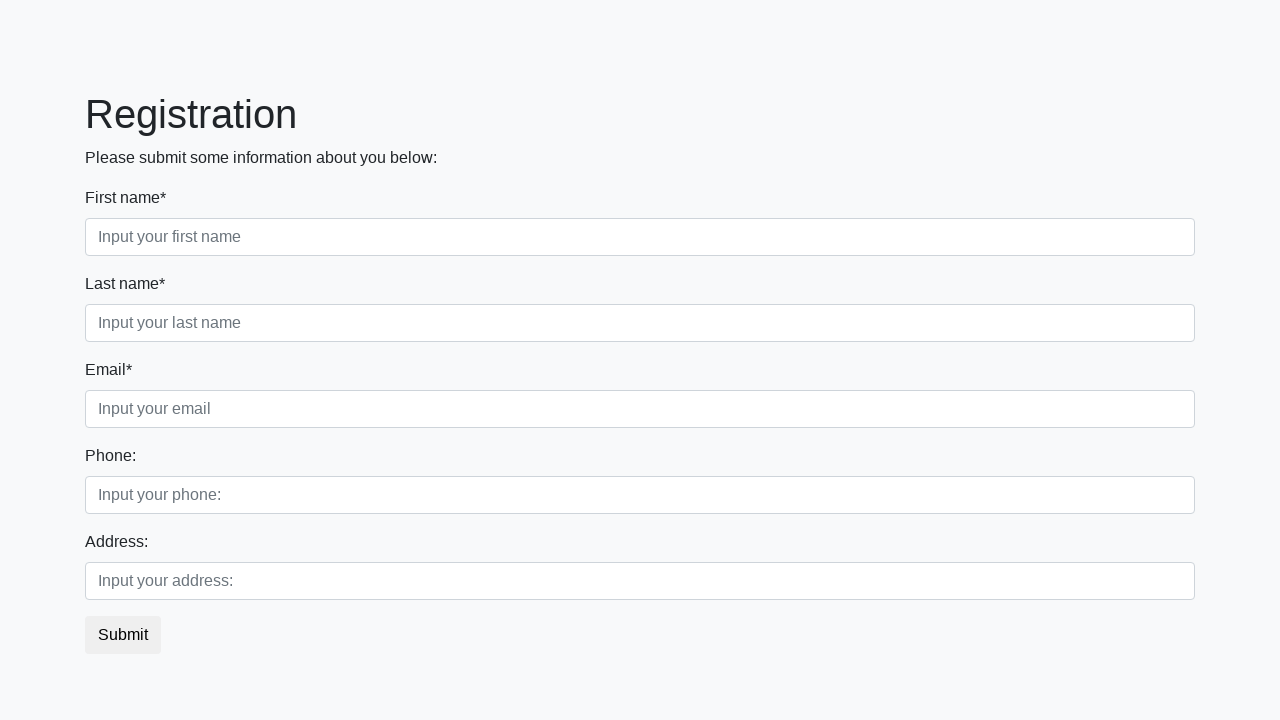

Filled first name field with 'Мой ответ' on xpath=//label[contains(text(), "First name")]/following-sibling::*[1][self::inpu
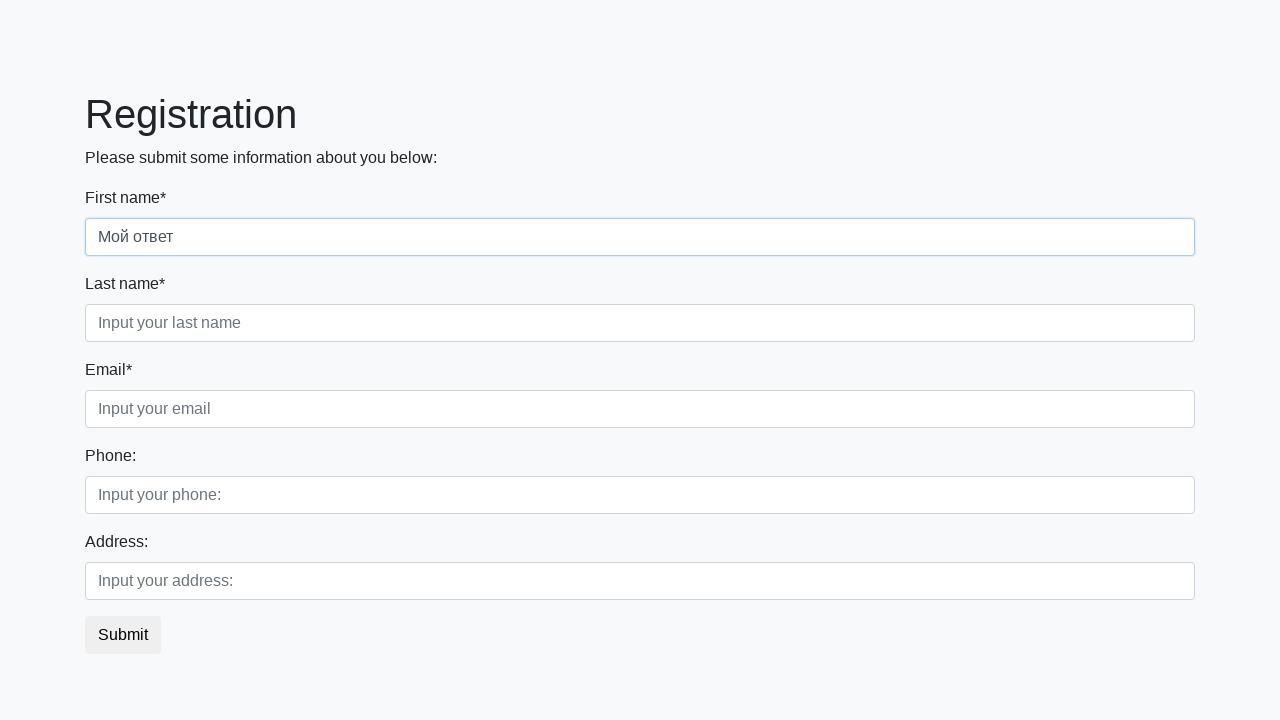

Filled last name field with 'Мой ответ' on xpath=//label[contains(text(), "Last name")]/following-sibling::*[1][self::input
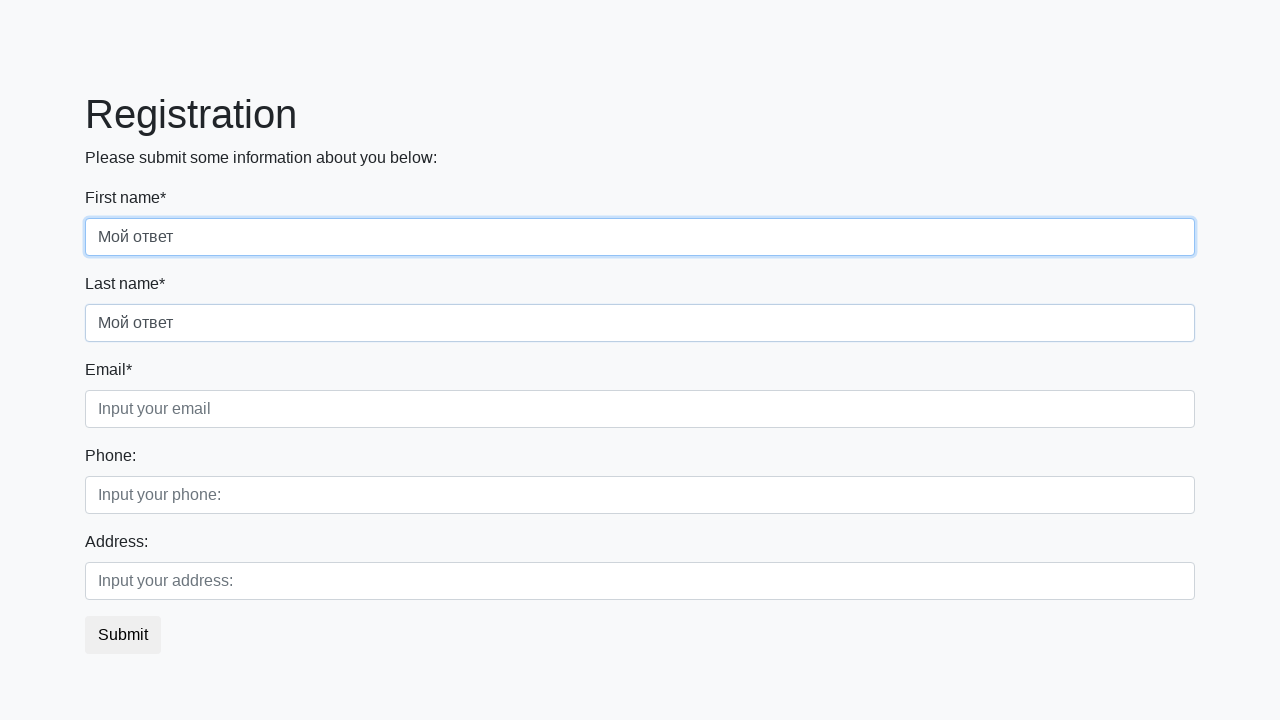

Filled email field with 'Мой ответ' on xpath=//label[contains(text(), "Email")]/following-sibling::*[1][self::input]
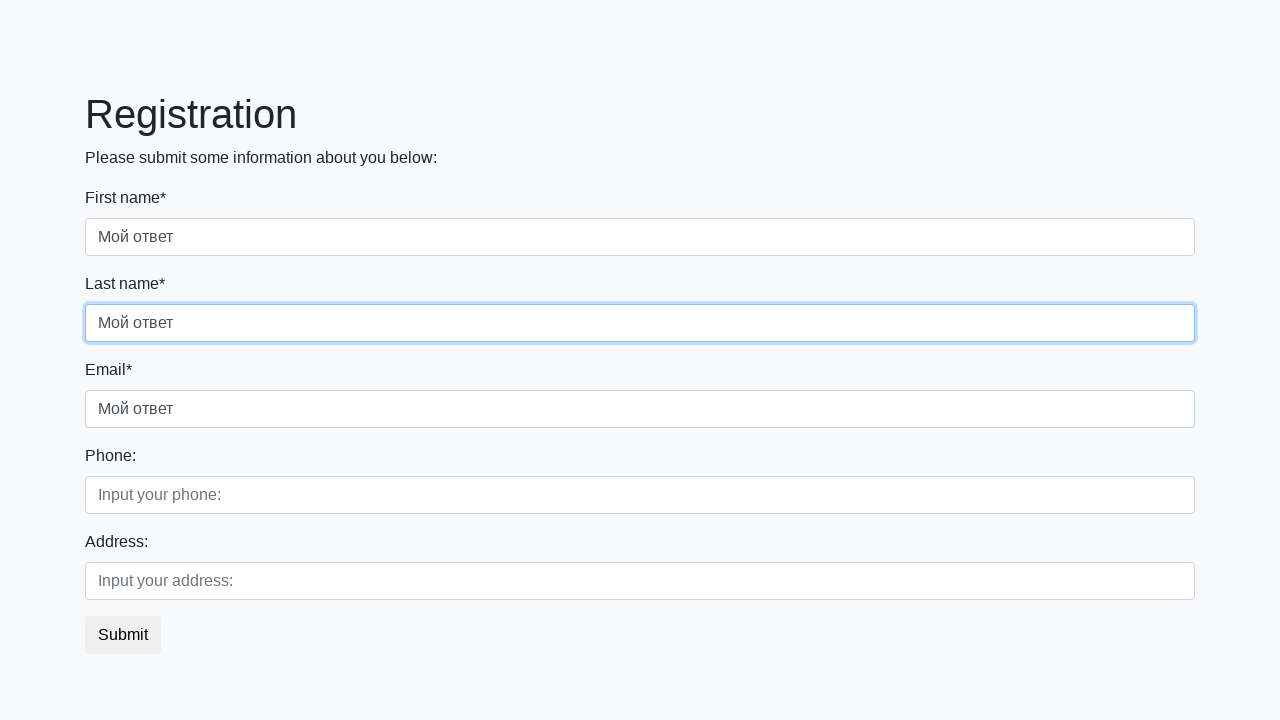

Clicked Submit button to submit registration form at (123, 635) on xpath=//button[text()="Submit"]
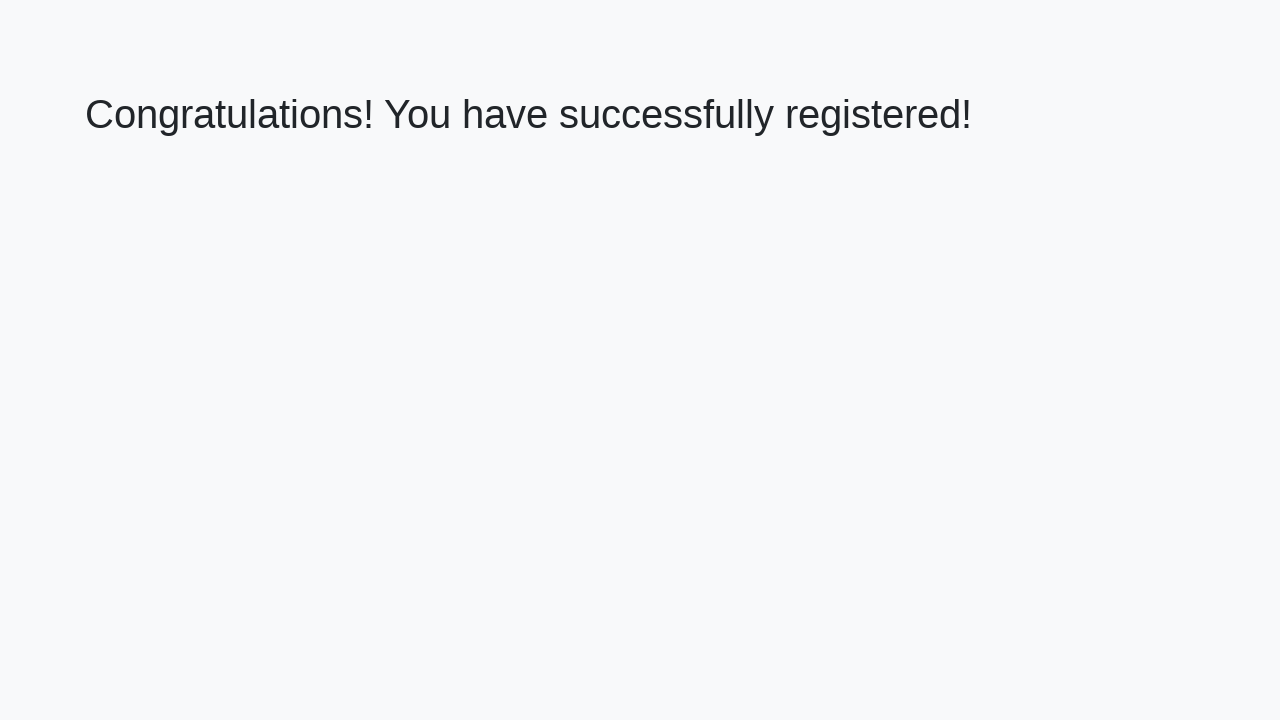

Success message heading loaded
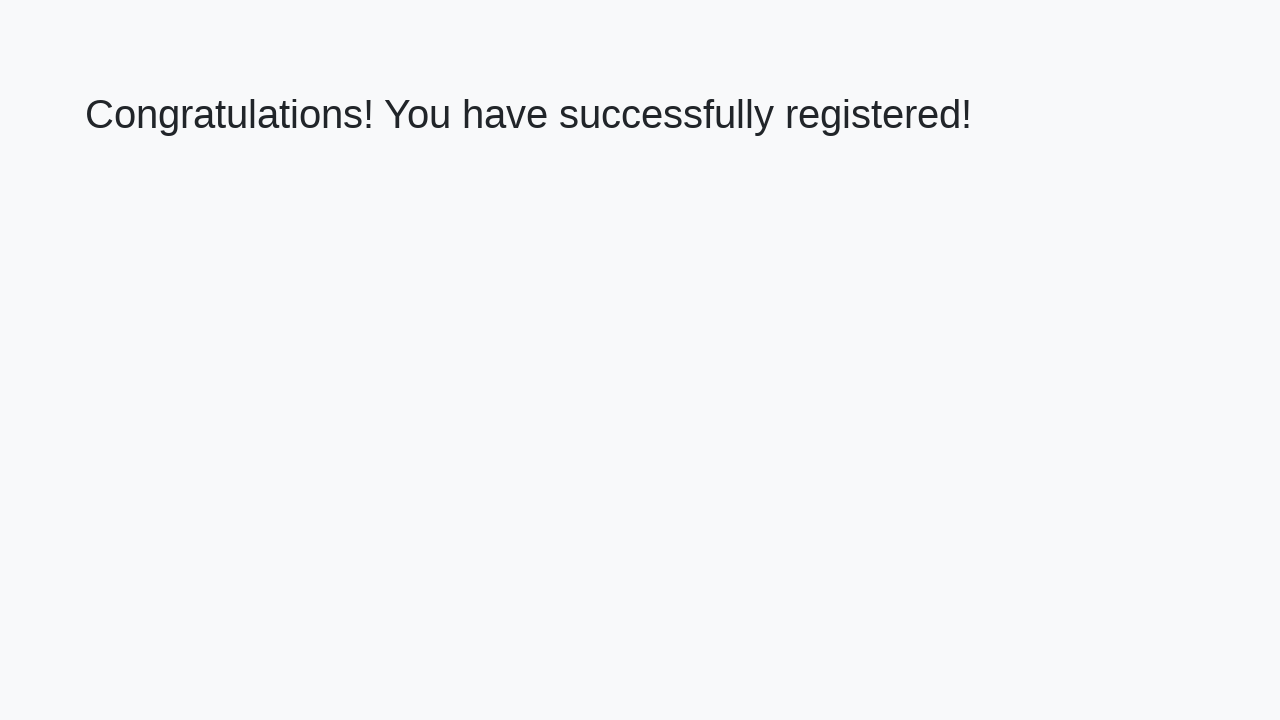

Retrieved success message text: 'Congratulations! You have successfully registered!'
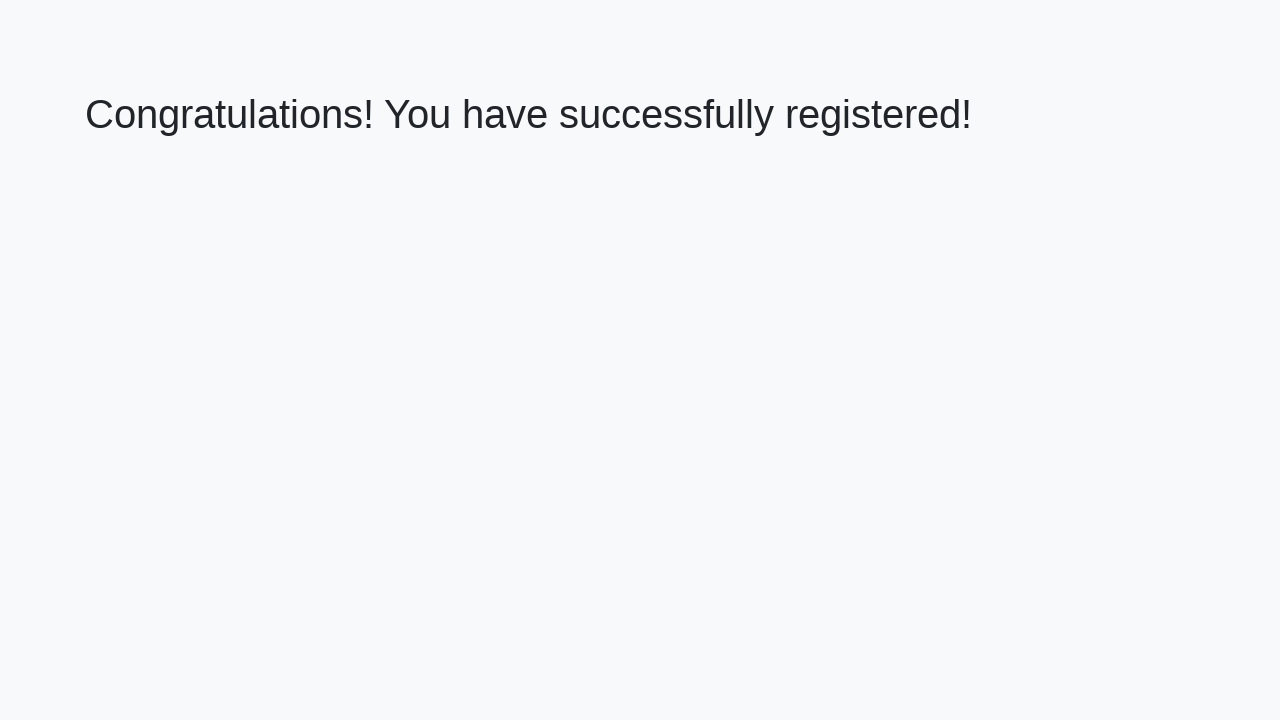

Verified success message matches expected text
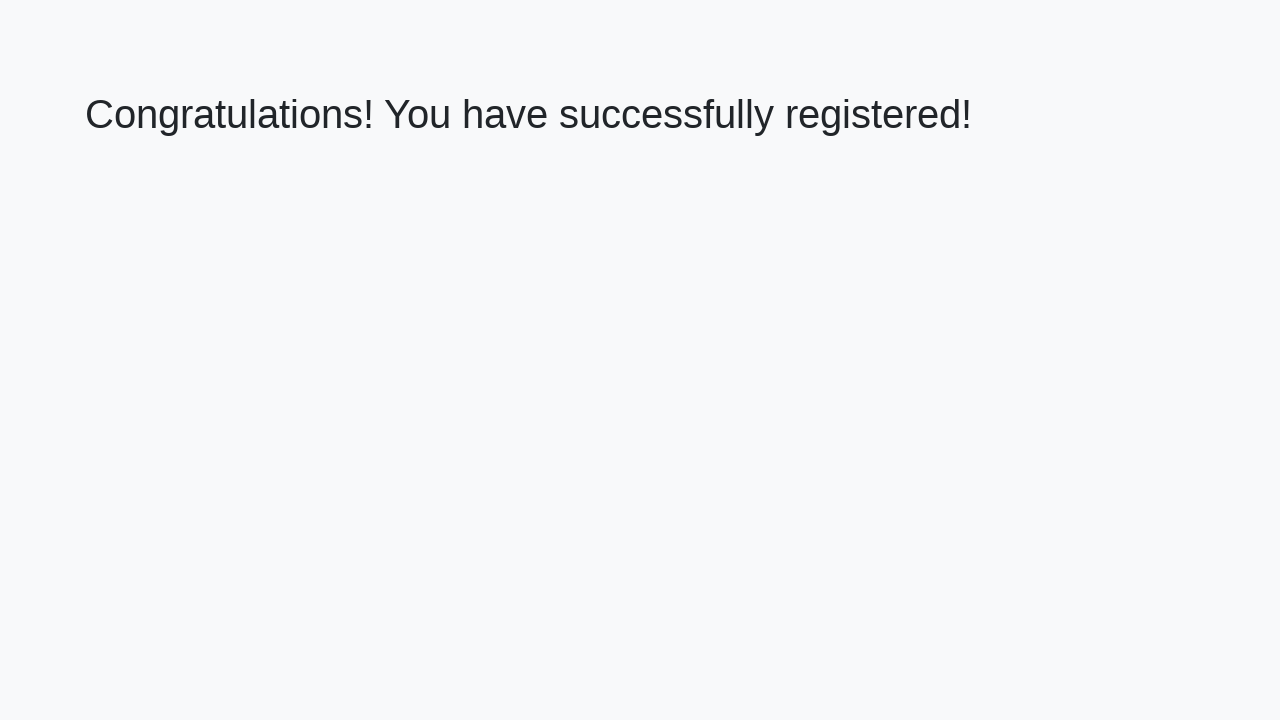

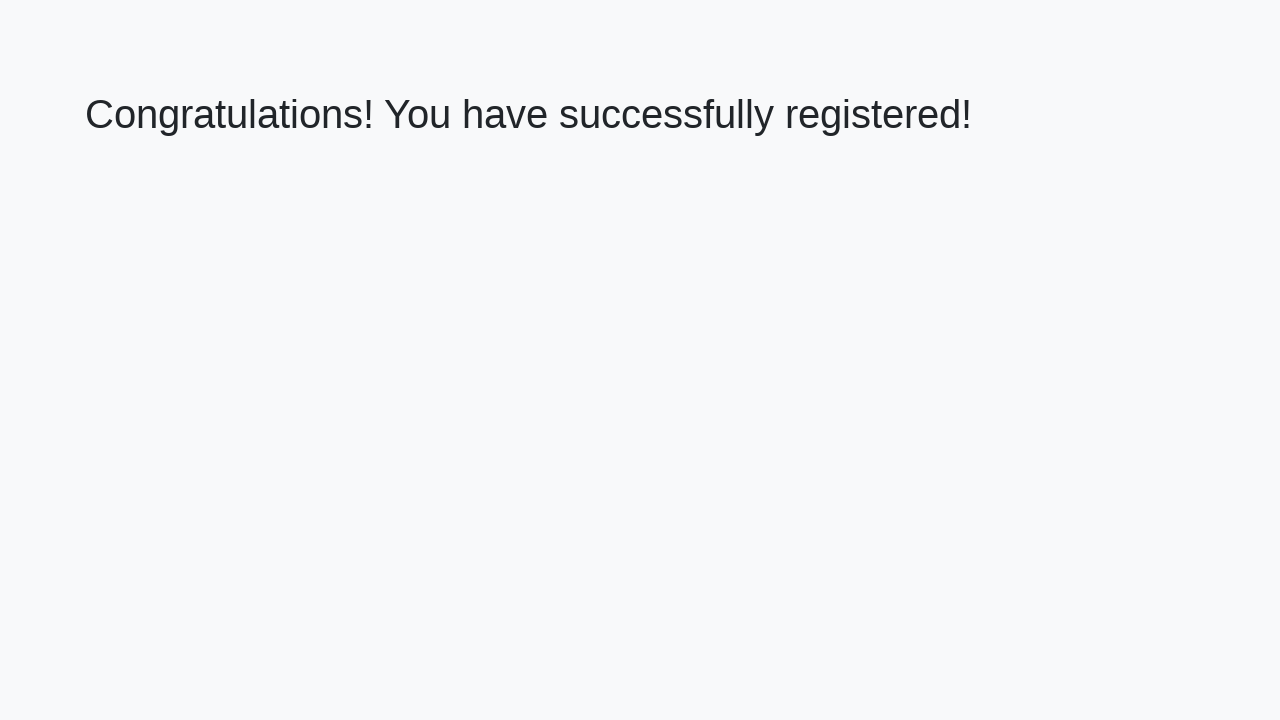